Tests the Python.org search functionality by entering "pycon" as a search query and submitting the form

Starting URL: https://www.python.org

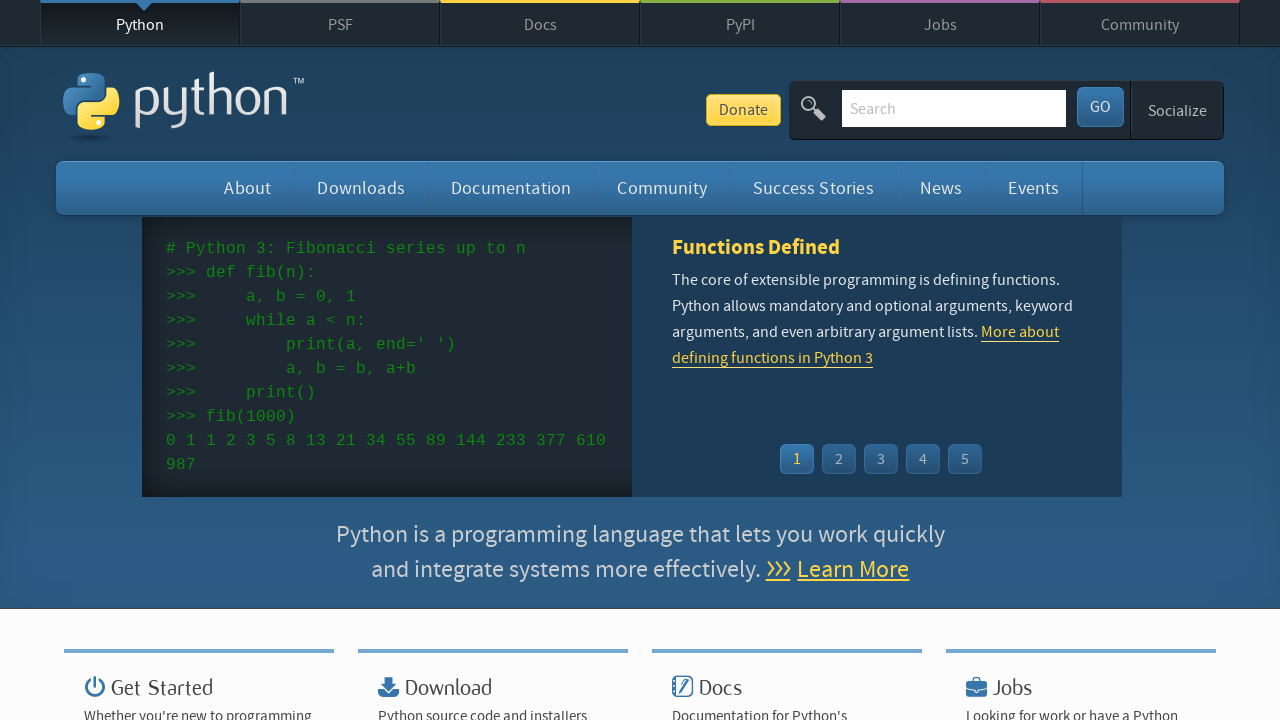

Verified page title contains 'Python'
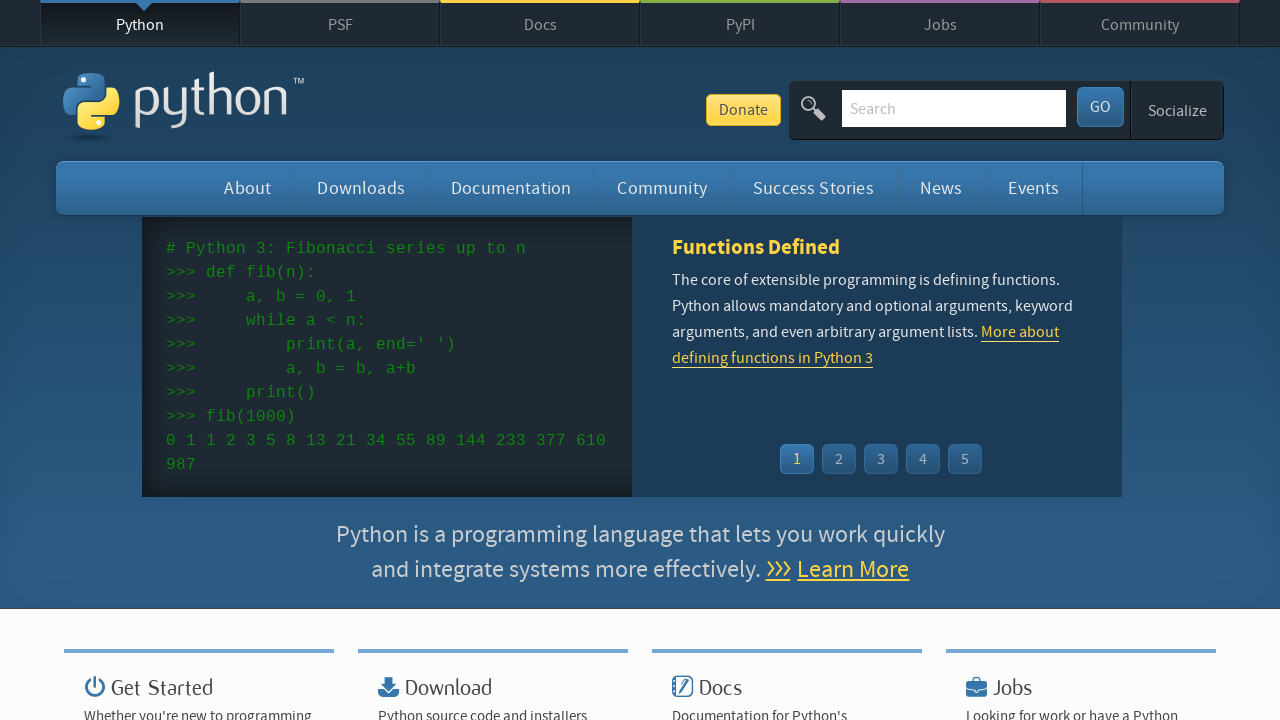

Filled search box with 'pycon' query on input[name='q']
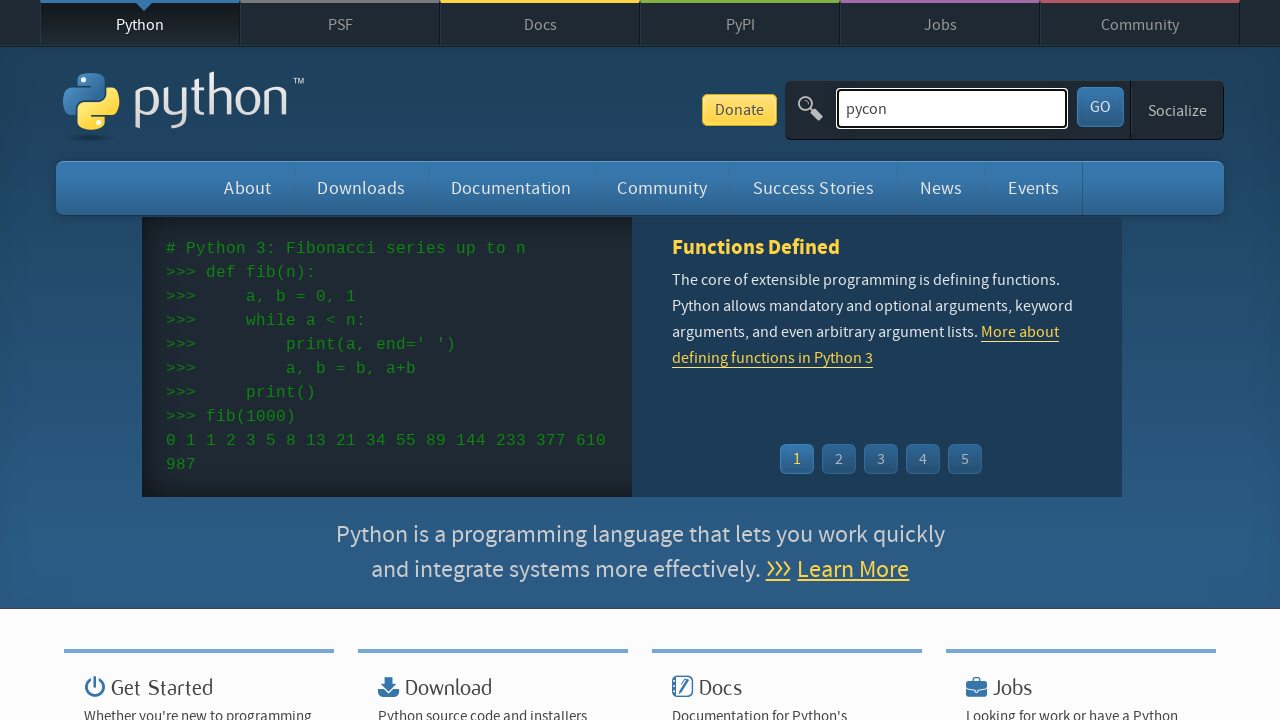

Pressed Enter to submit the search form on input[name='q']
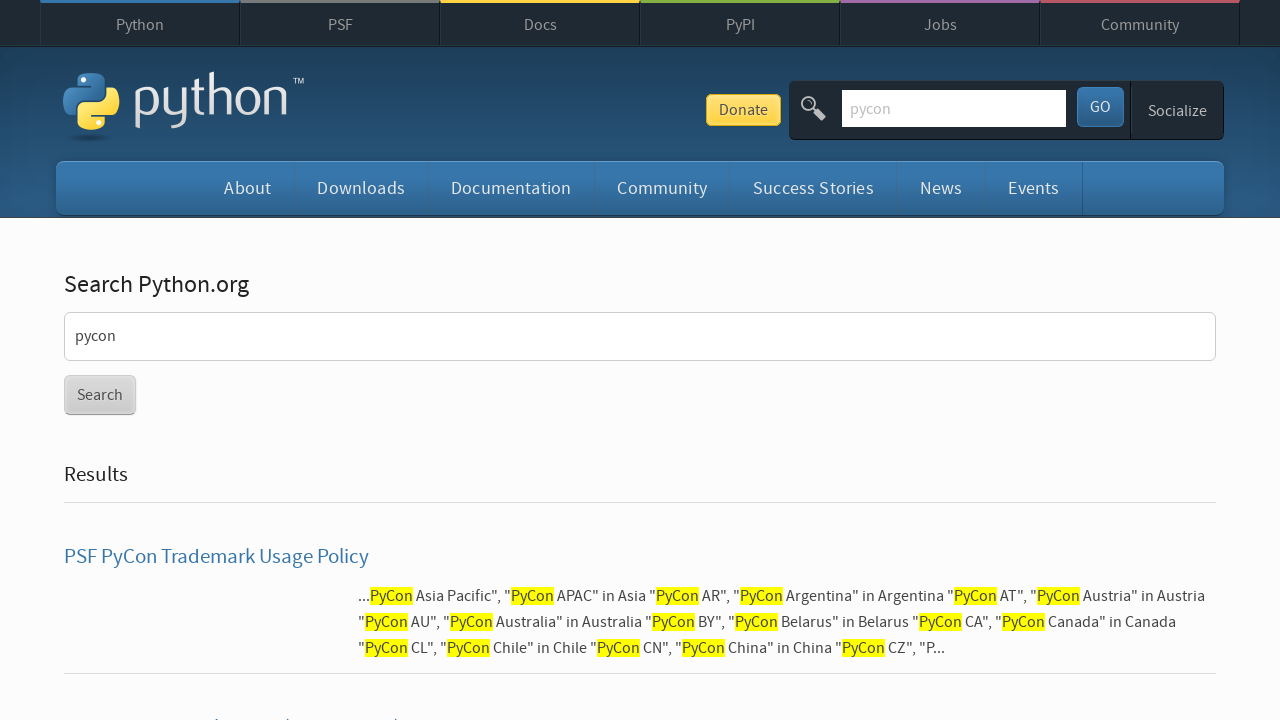

Waited for search results to load (networkidle)
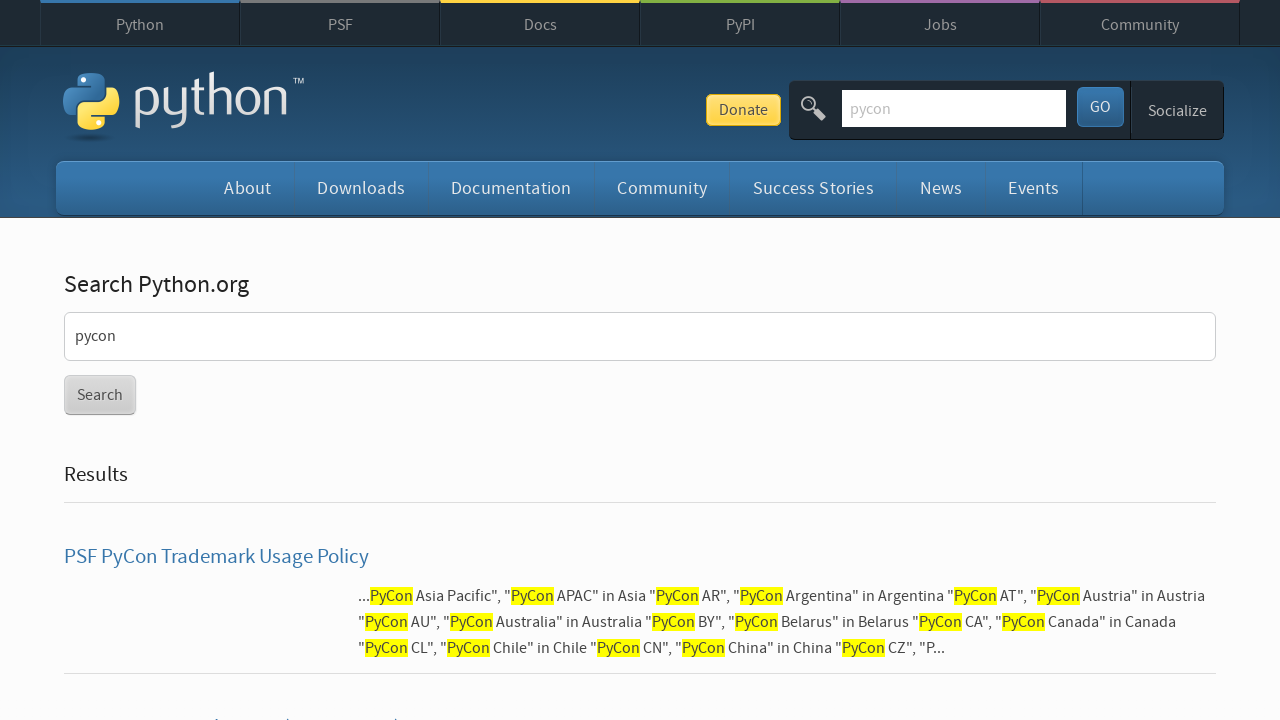

Verified search results were found (no 'No results found' message)
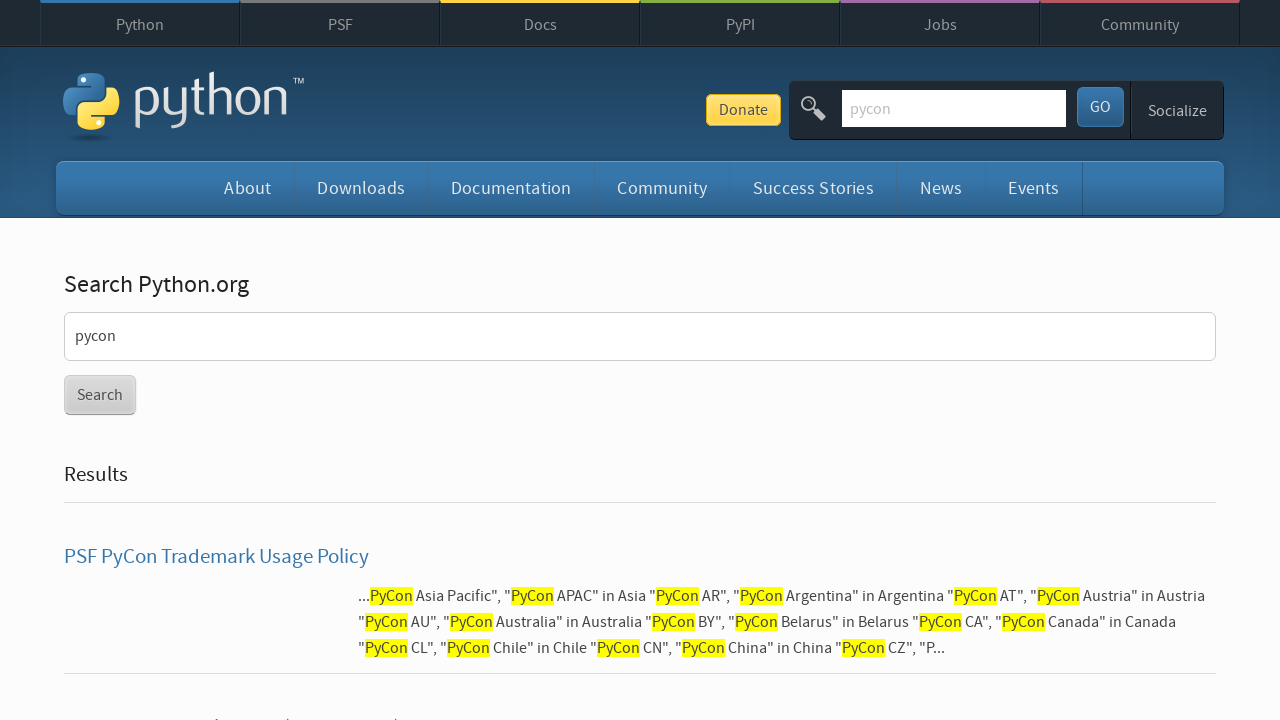

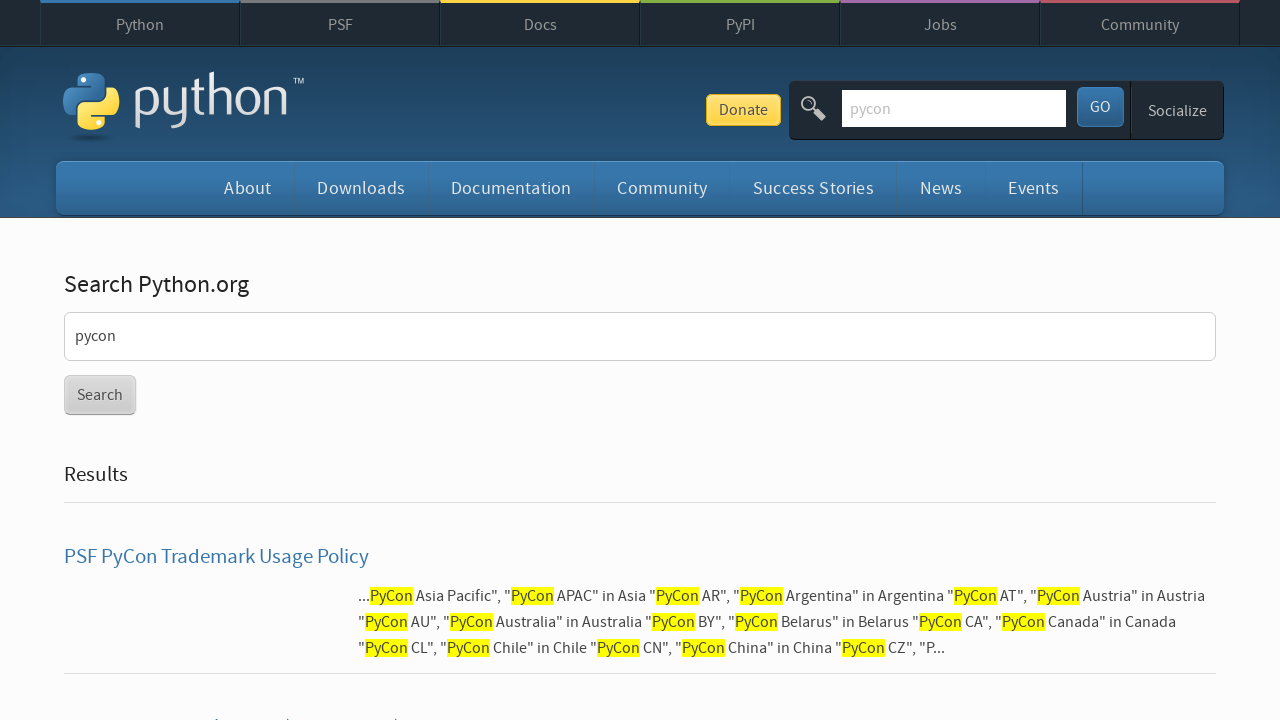